Tests that edits are saved when the input loses focus (blur event)

Starting URL: https://demo.playwright.dev/todomvc

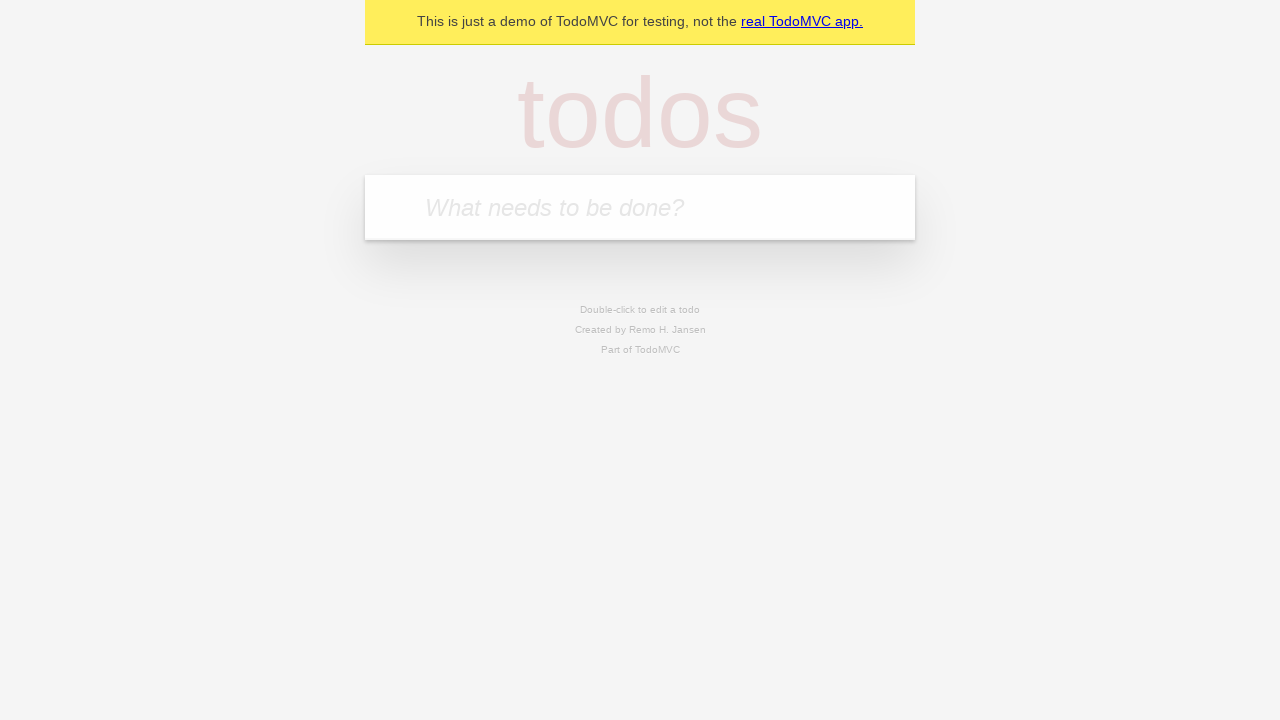

Filled todo input with 'buy some cheese' on internal:attr=[placeholder="What needs to be done?"i]
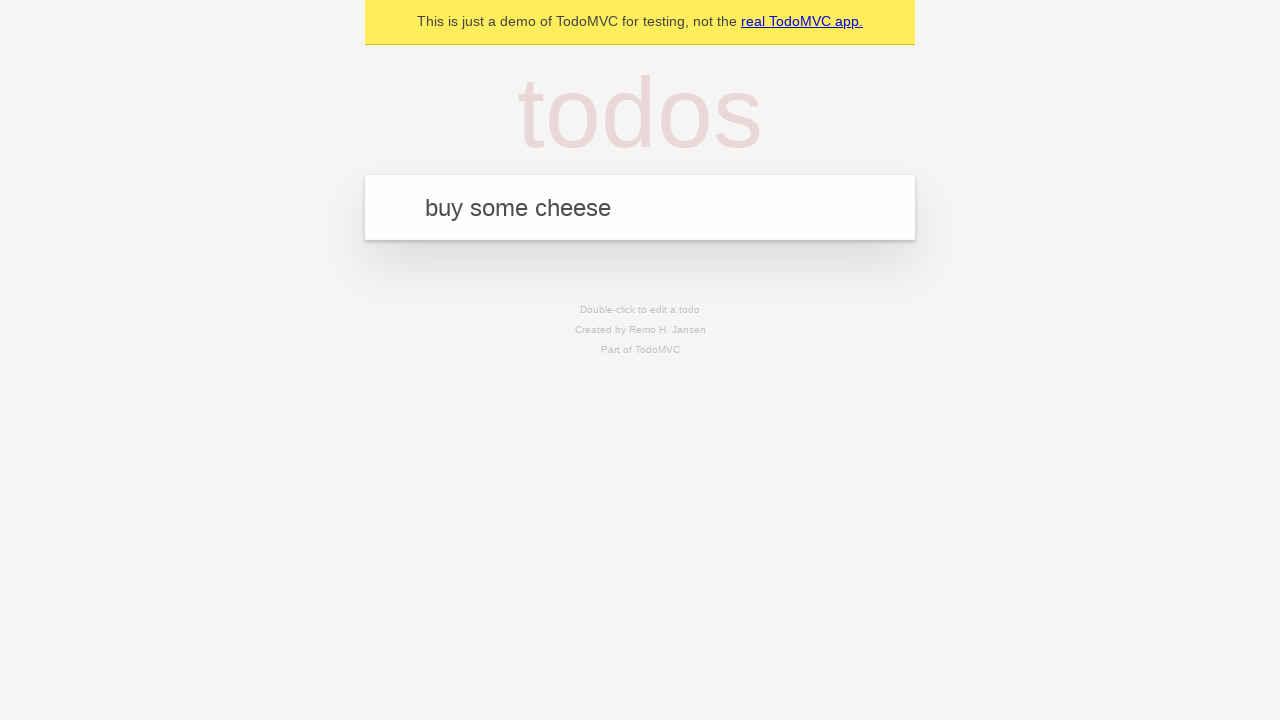

Pressed Enter to create first todo on internal:attr=[placeholder="What needs to be done?"i]
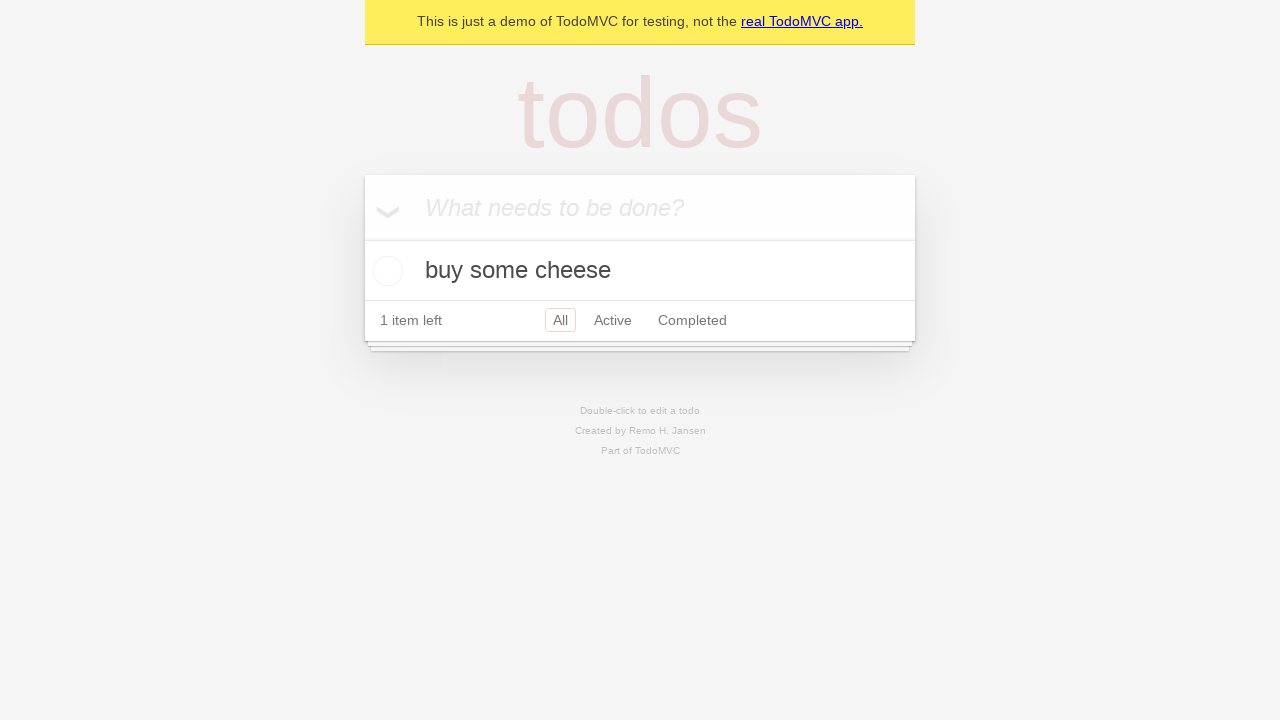

Filled todo input with 'feed the cat' on internal:attr=[placeholder="What needs to be done?"i]
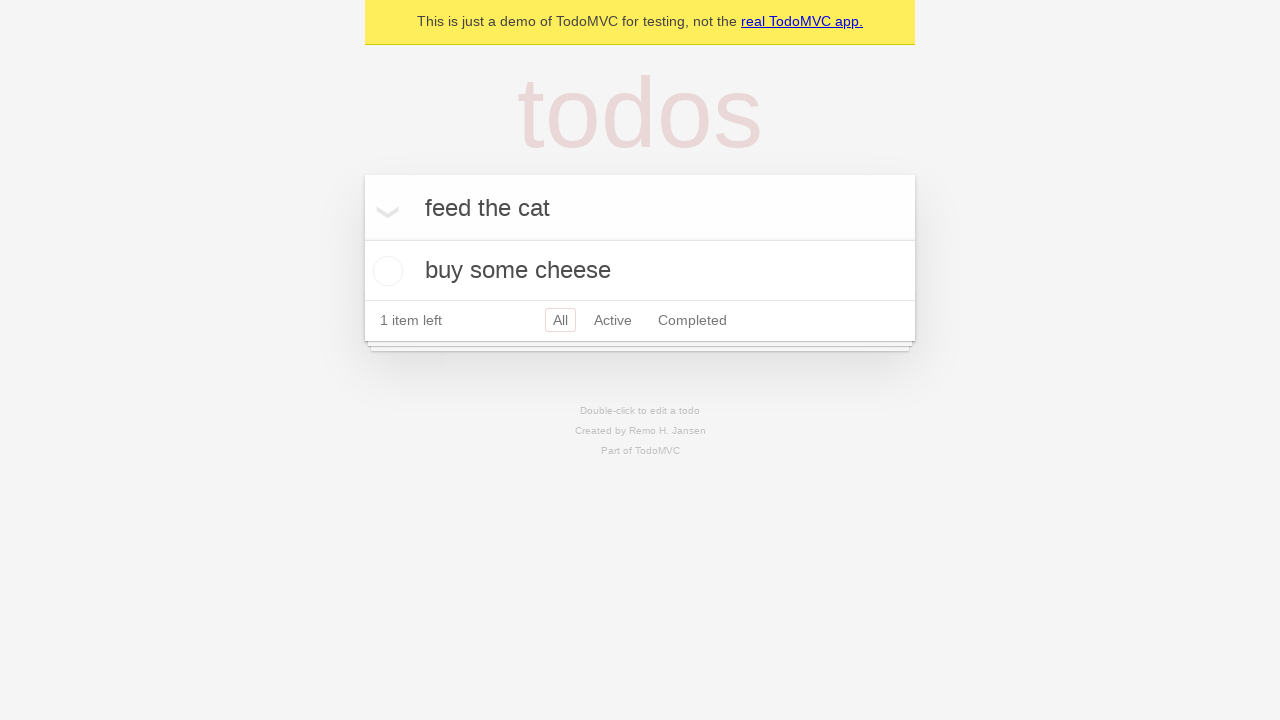

Pressed Enter to create second todo on internal:attr=[placeholder="What needs to be done?"i]
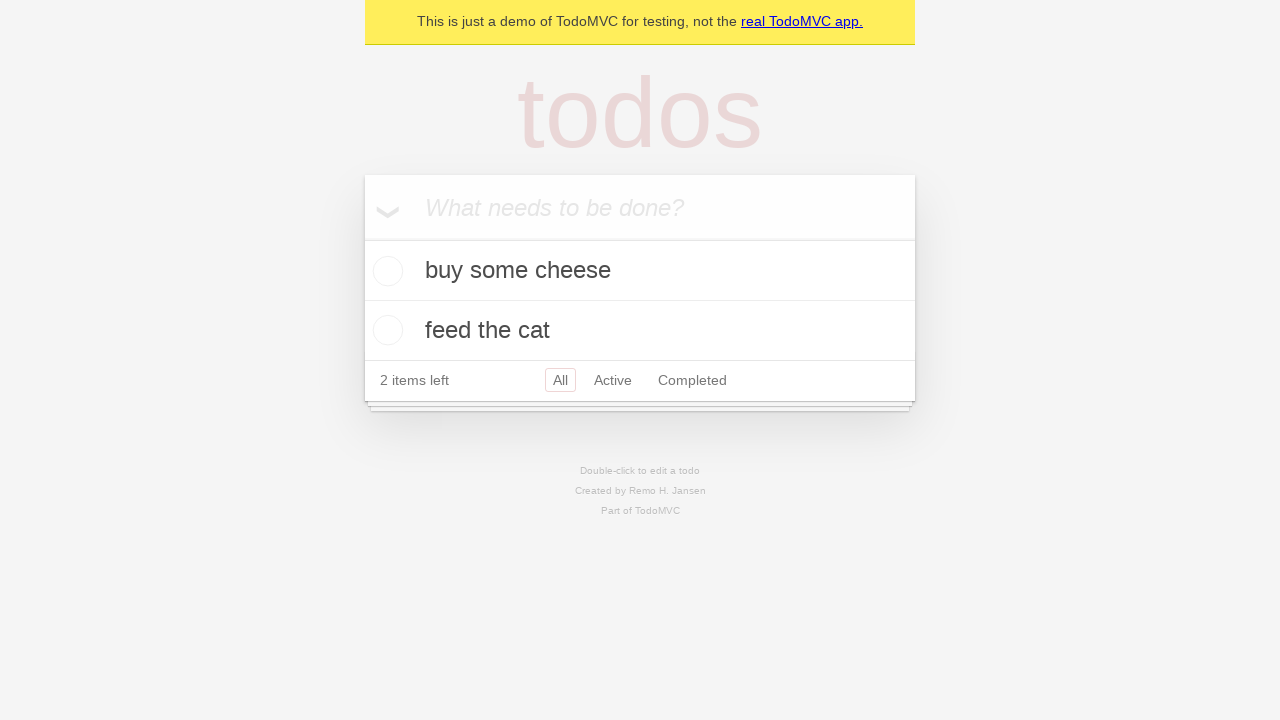

Filled todo input with 'book a doctors appointment' on internal:attr=[placeholder="What needs to be done?"i]
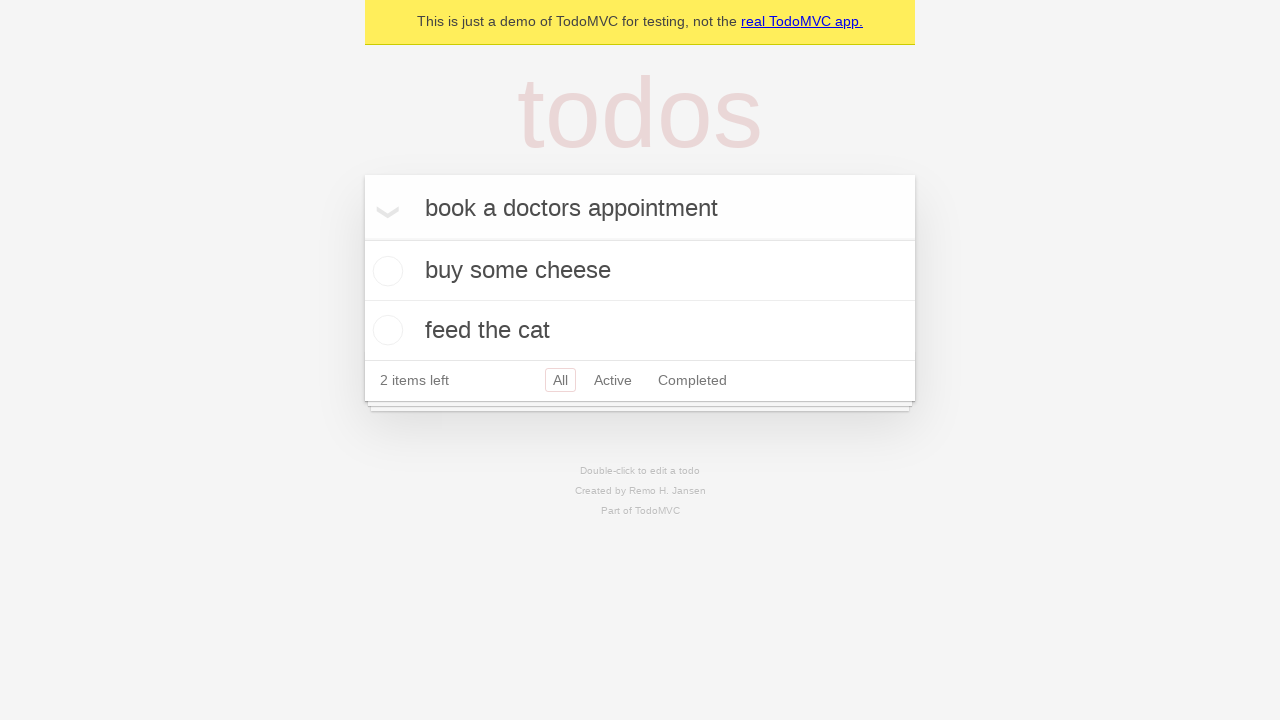

Pressed Enter to create third todo on internal:attr=[placeholder="What needs to be done?"i]
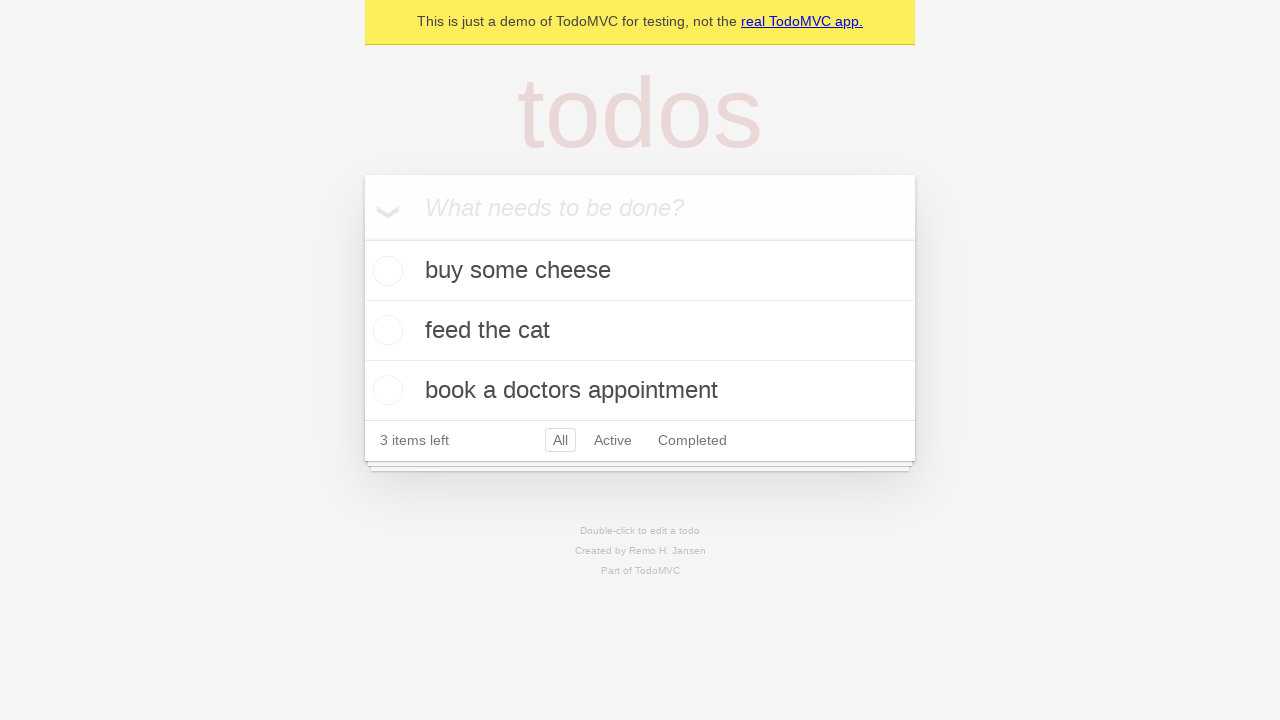

Double-clicked second todo item to enter edit mode at (640, 331) on internal:testid=[data-testid="todo-item"s] >> nth=1
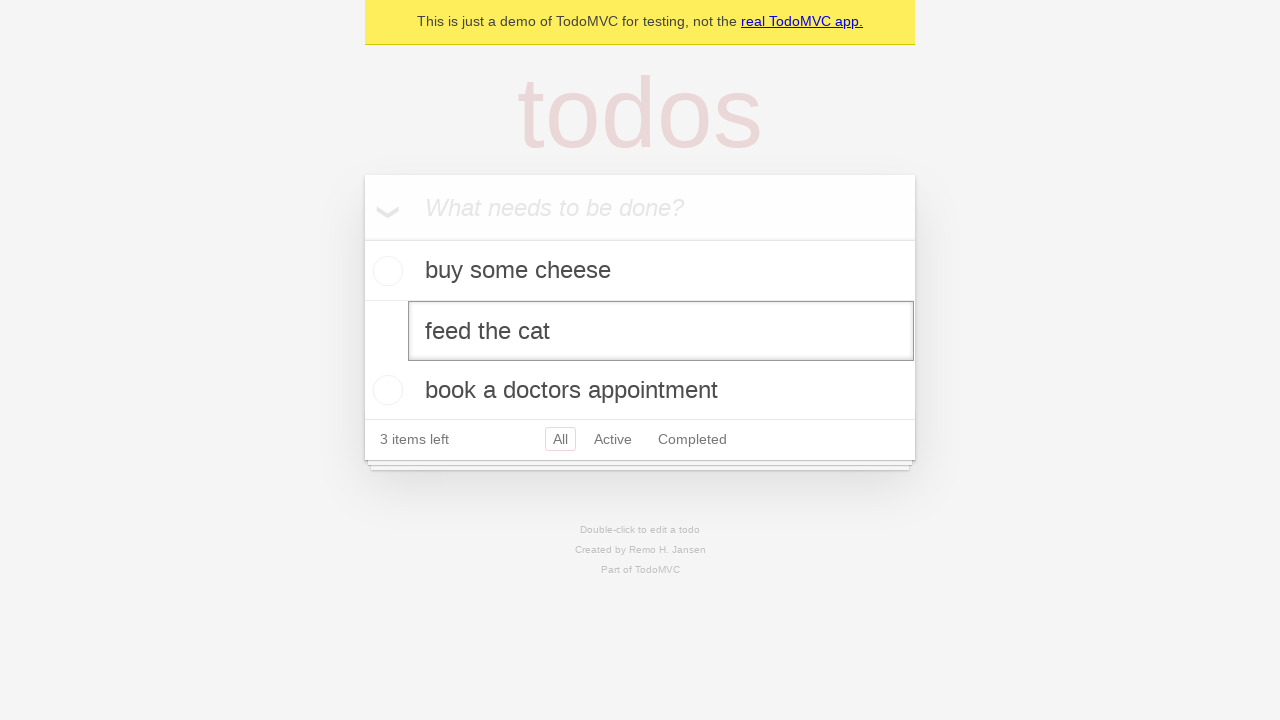

Changed todo text to 'buy some sausages' on internal:testid=[data-testid="todo-item"s] >> nth=1 >> internal:role=textbox[nam
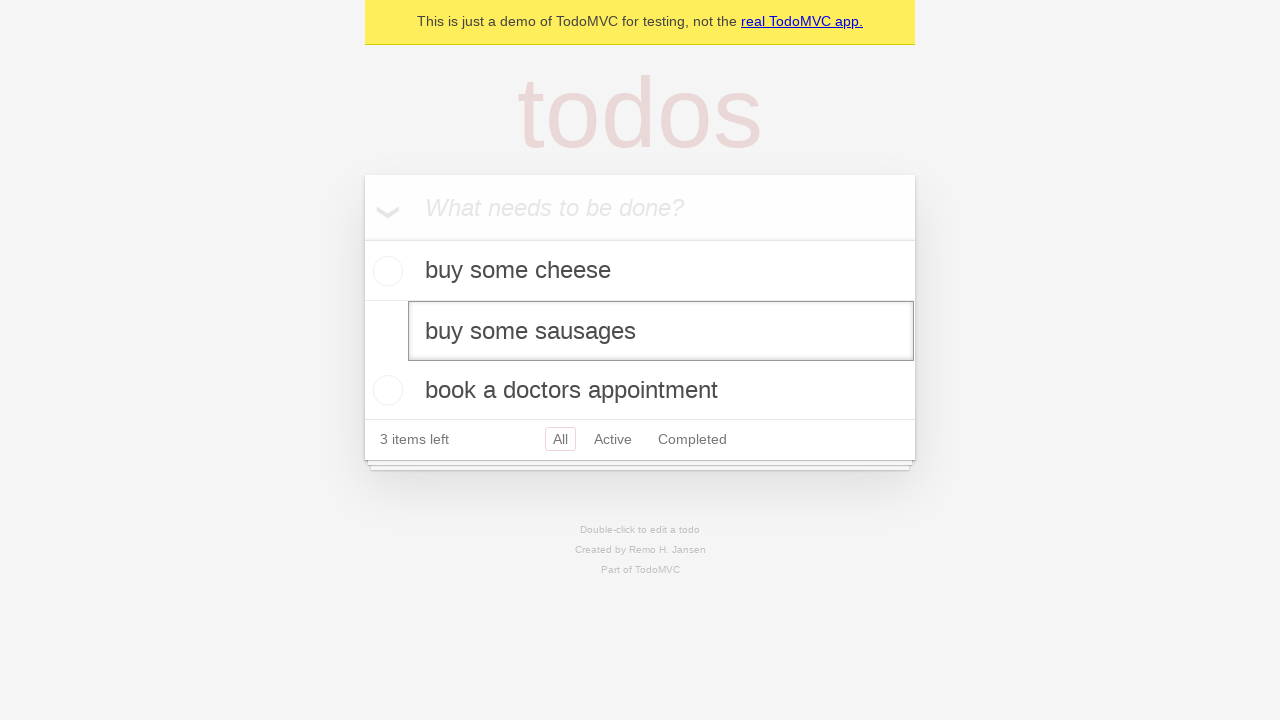

Dispatched blur event to save edited todo
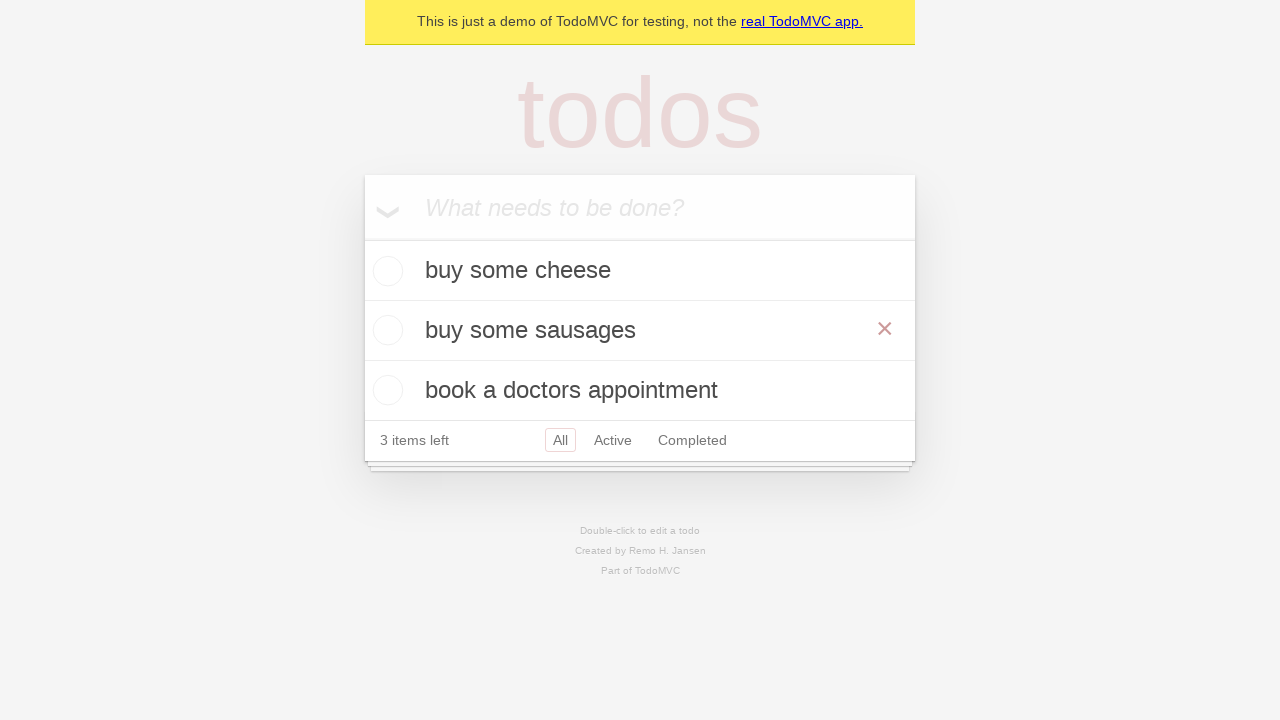

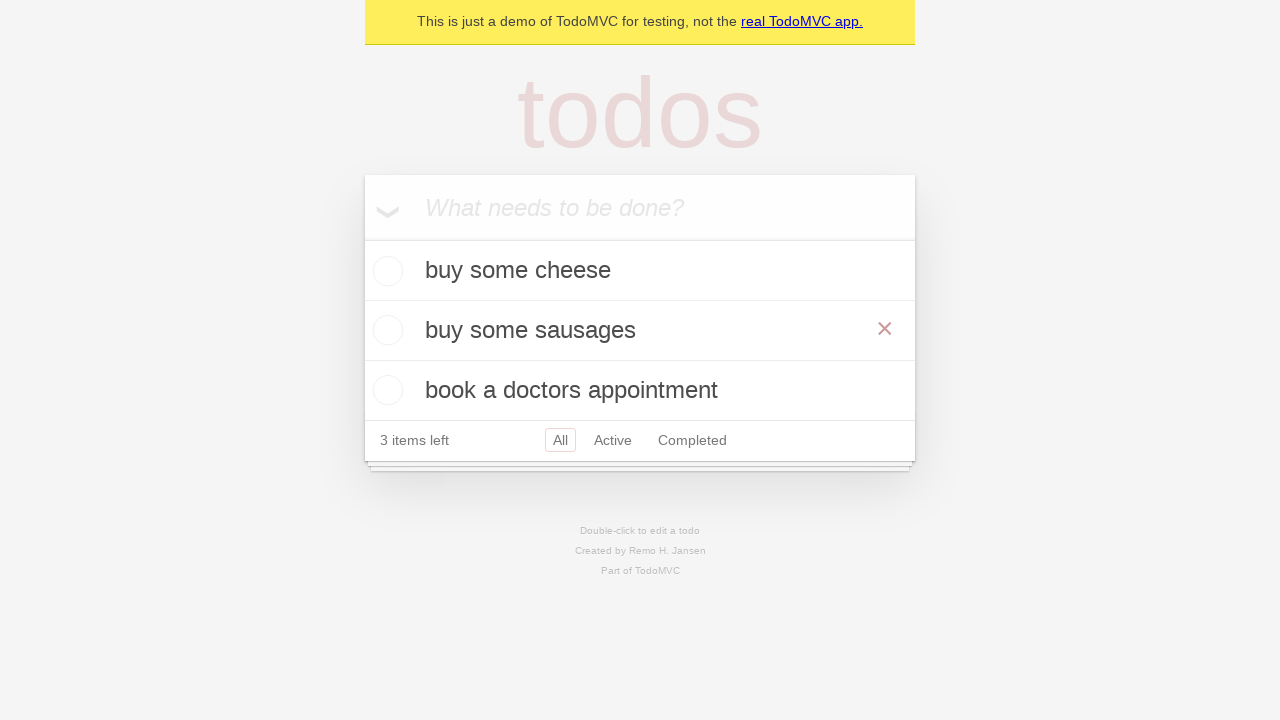